Tests drag and drop functionality by dragging an element and dropping it onto a target element within an iframe

Starting URL: https://jqueryui.com/droppable/

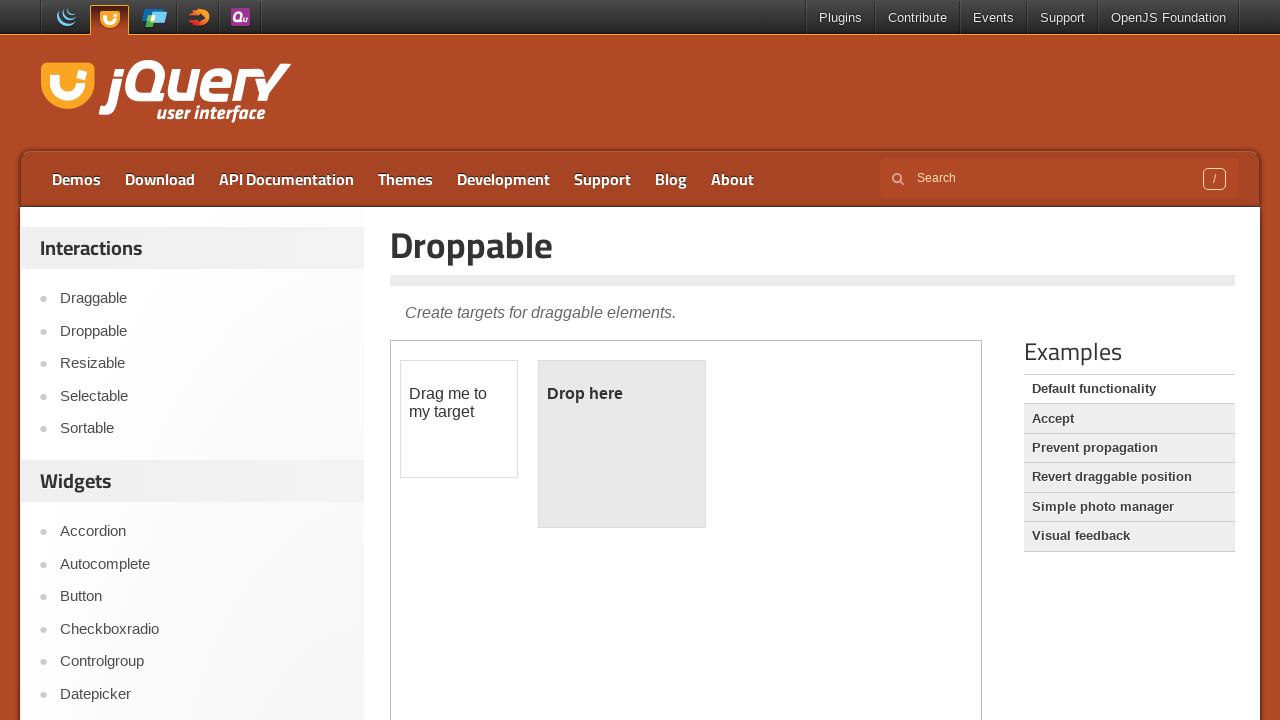

Located the first iframe containing the drag and drop demo
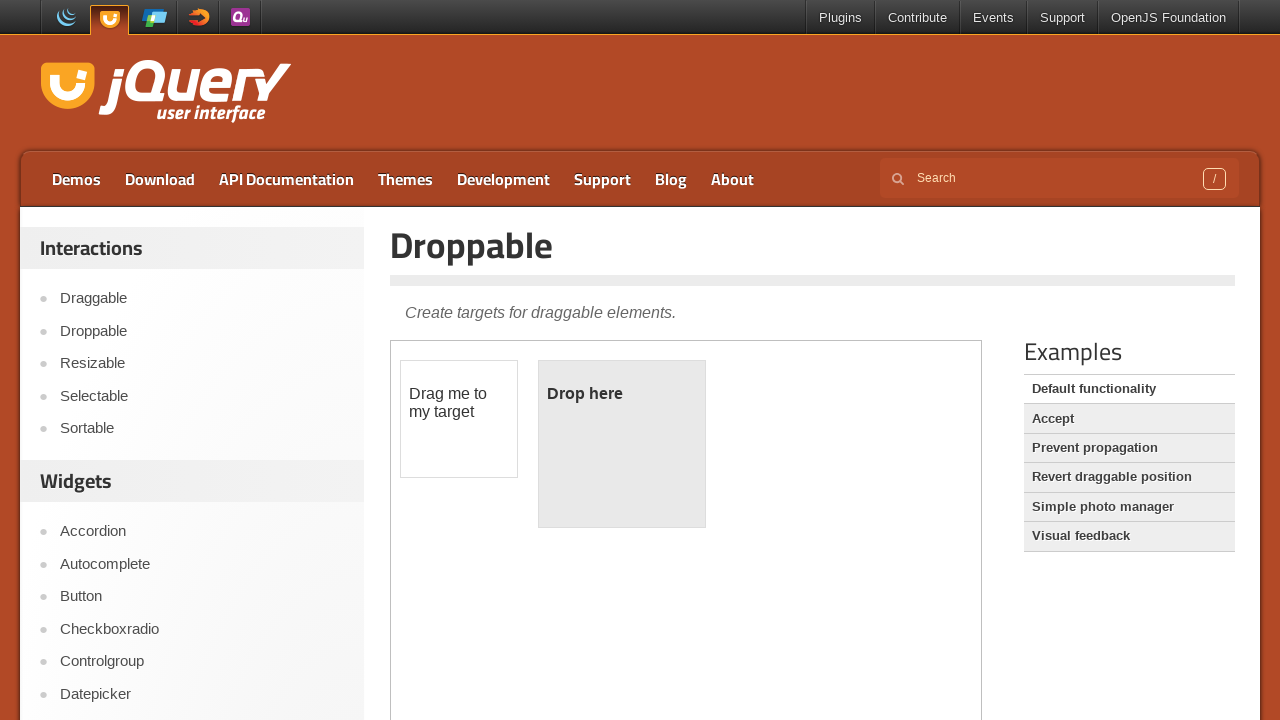

Located the draggable source element
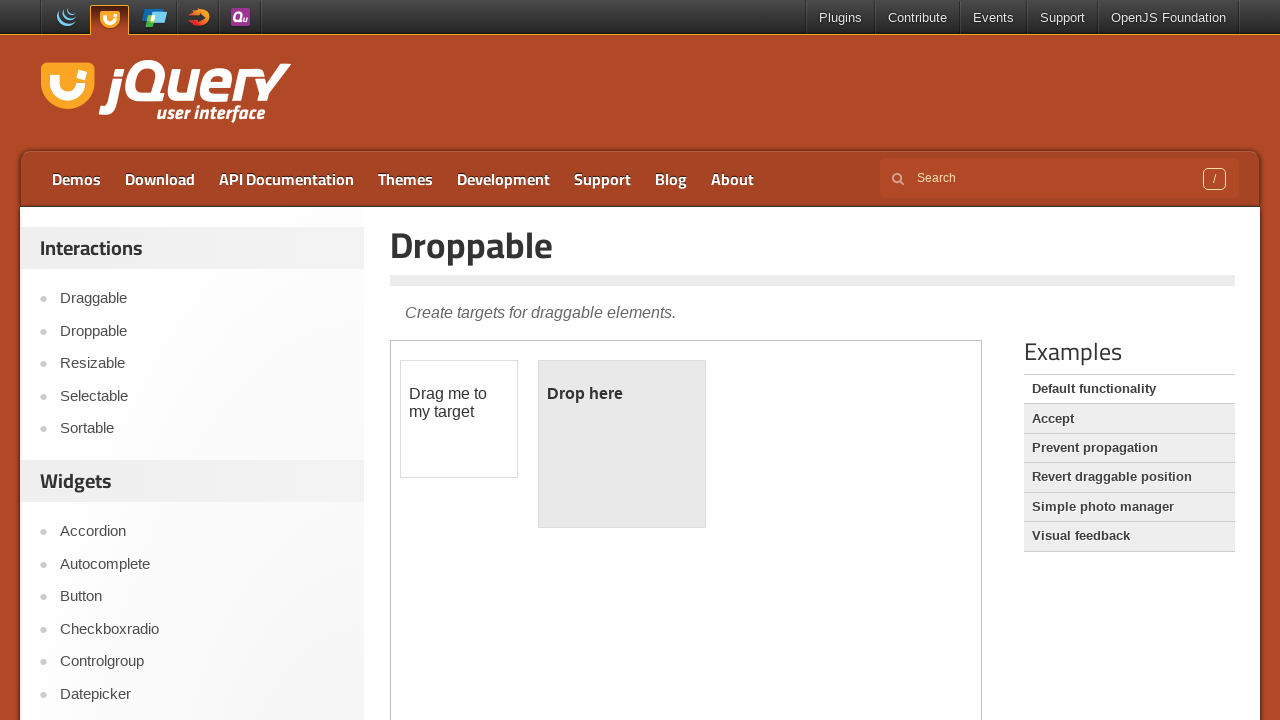

Located the droppable destination element
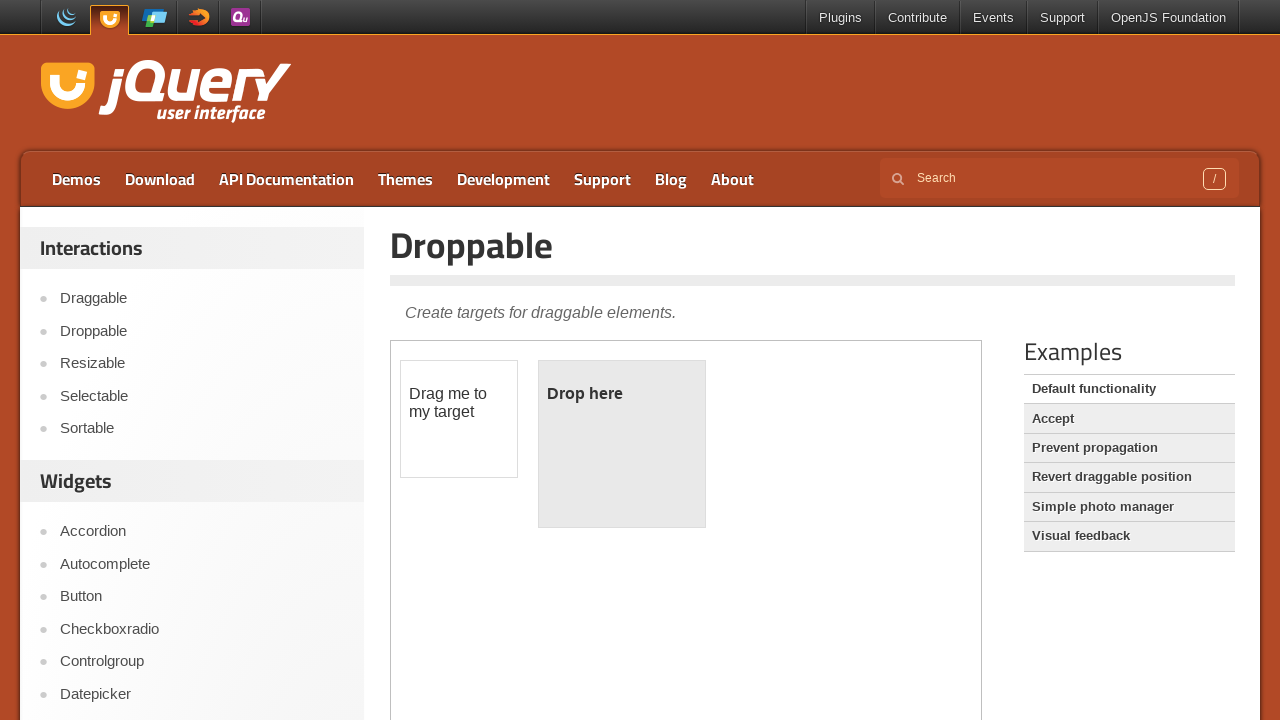

Dragged the source element and dropped it onto the destination element at (622, 444)
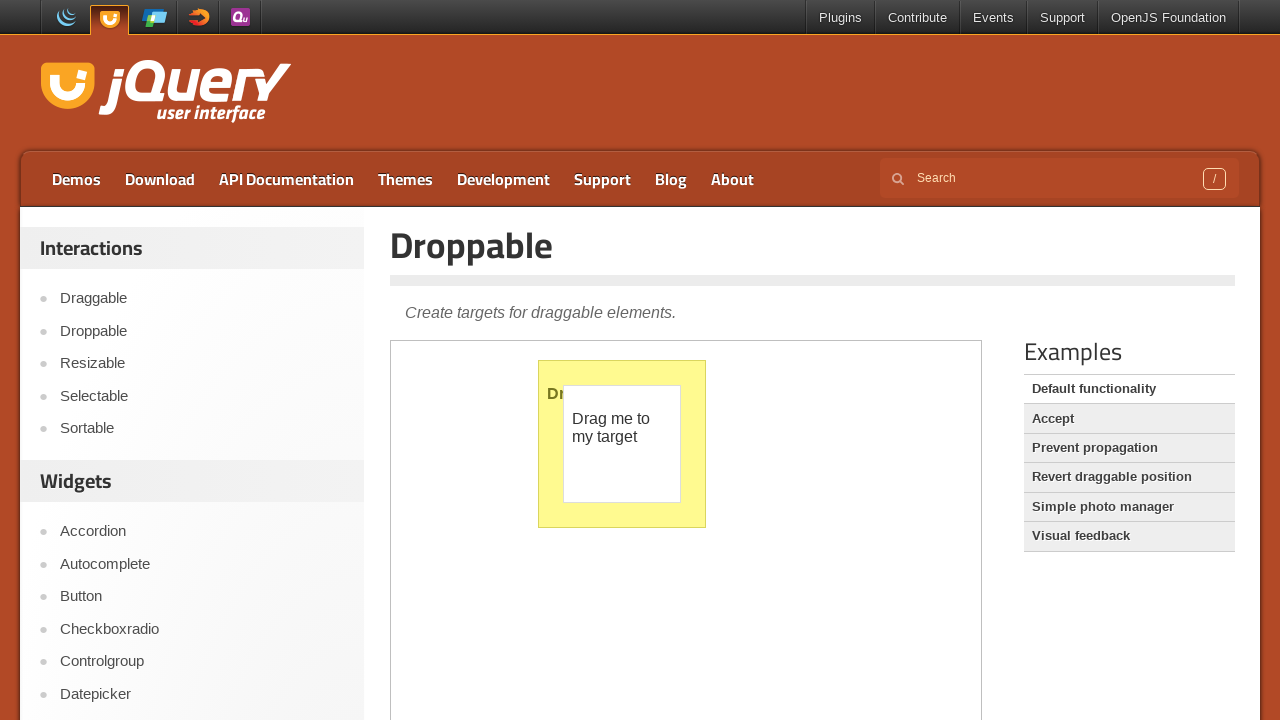

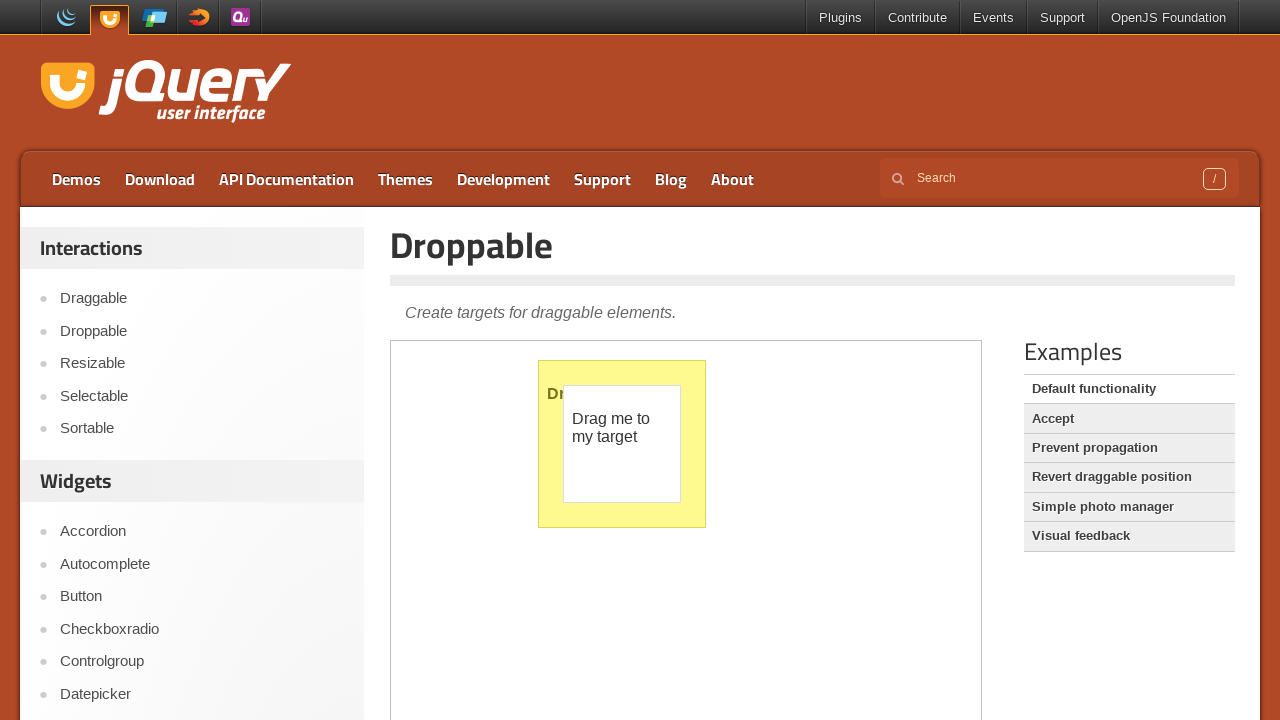